Tests clicking a link that opens a popup window on a test website, demonstrating popup window handling

Starting URL: http://omayo.blogspot.com/

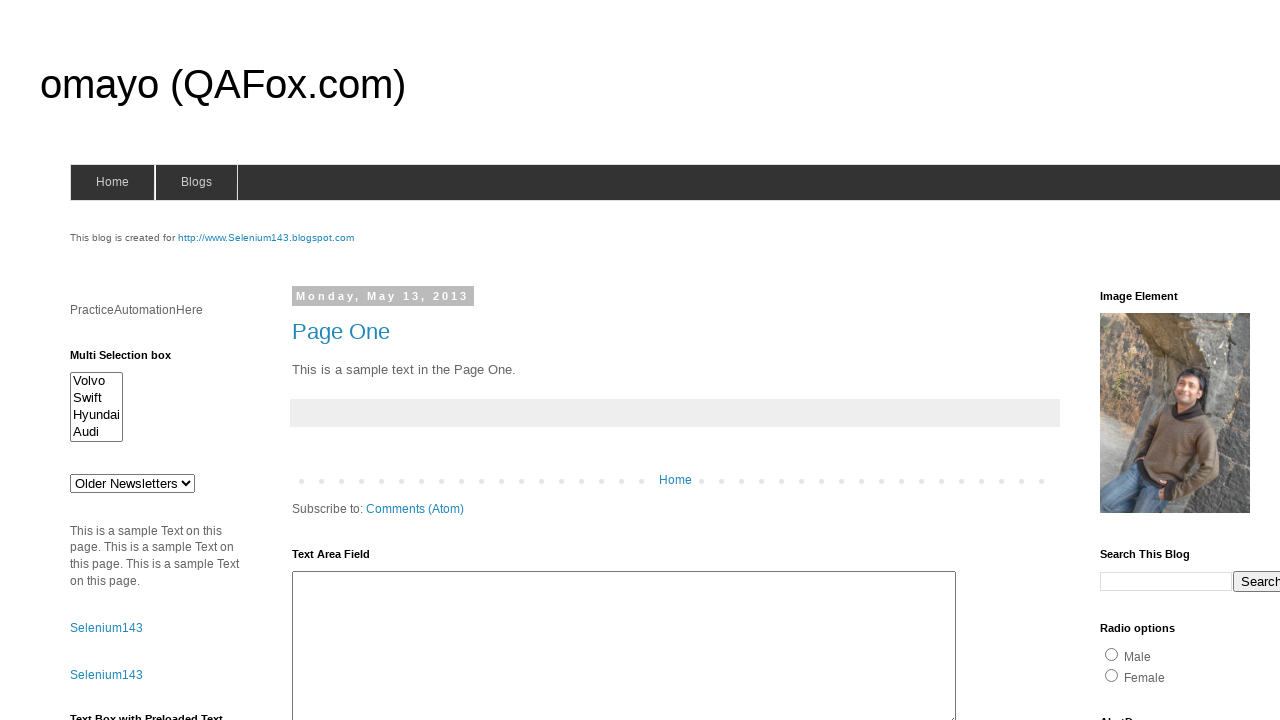

Clicked the link to open a popup window at (132, 360) on text=Open a popup window
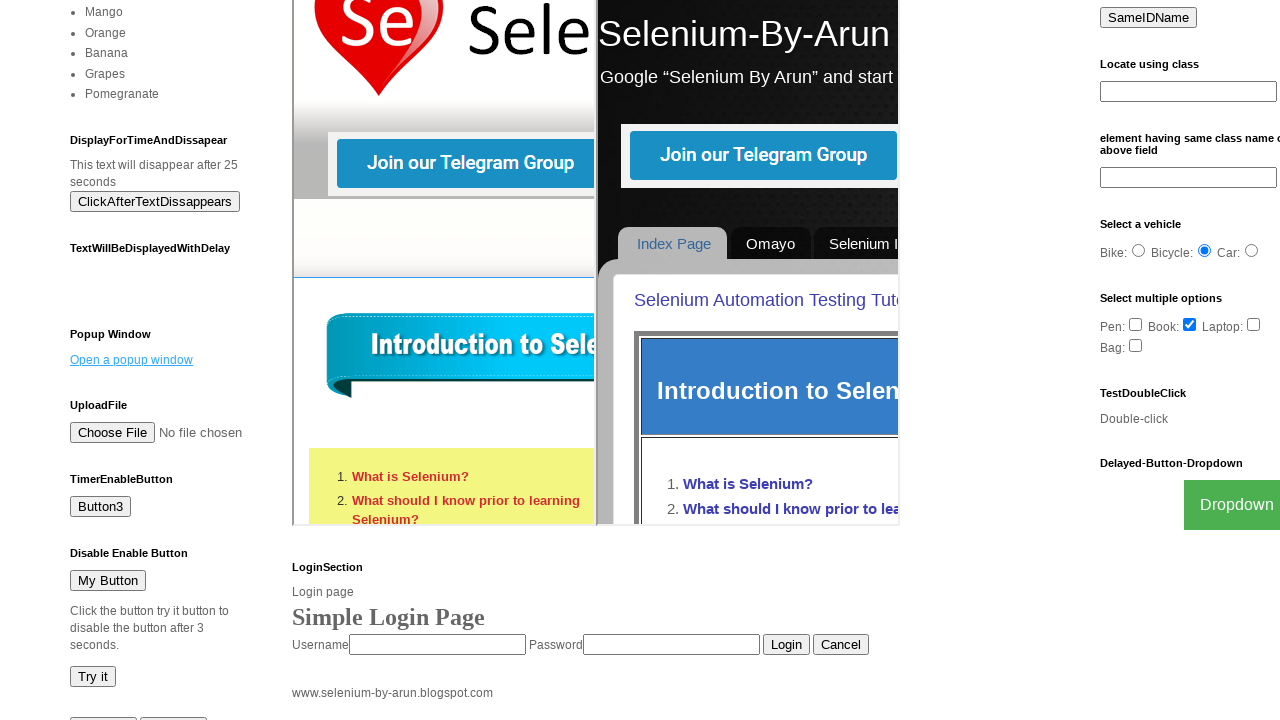

Waited 2 seconds for popup window to appear
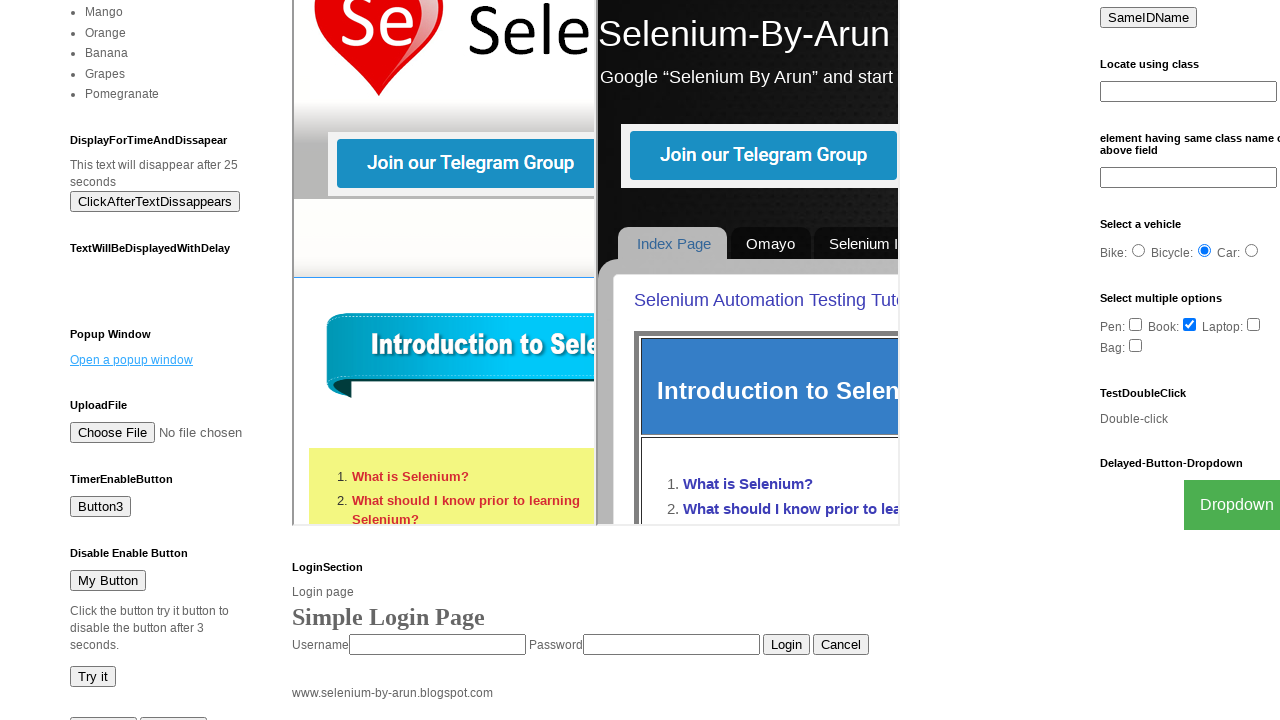

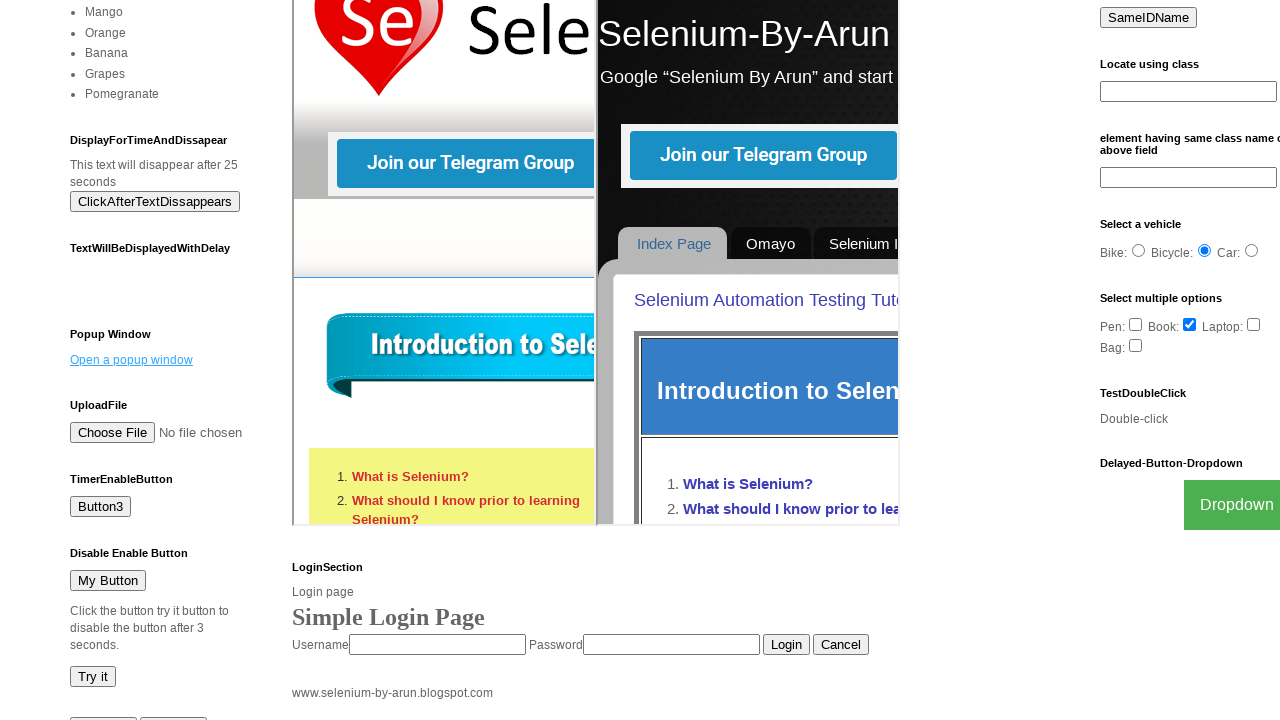